Finds a newsletter subscription checkbox by role, verifies it's unchecked, checks it and verifies the new state

Starting URL: https://osstep.github.io/locator_getbyrole

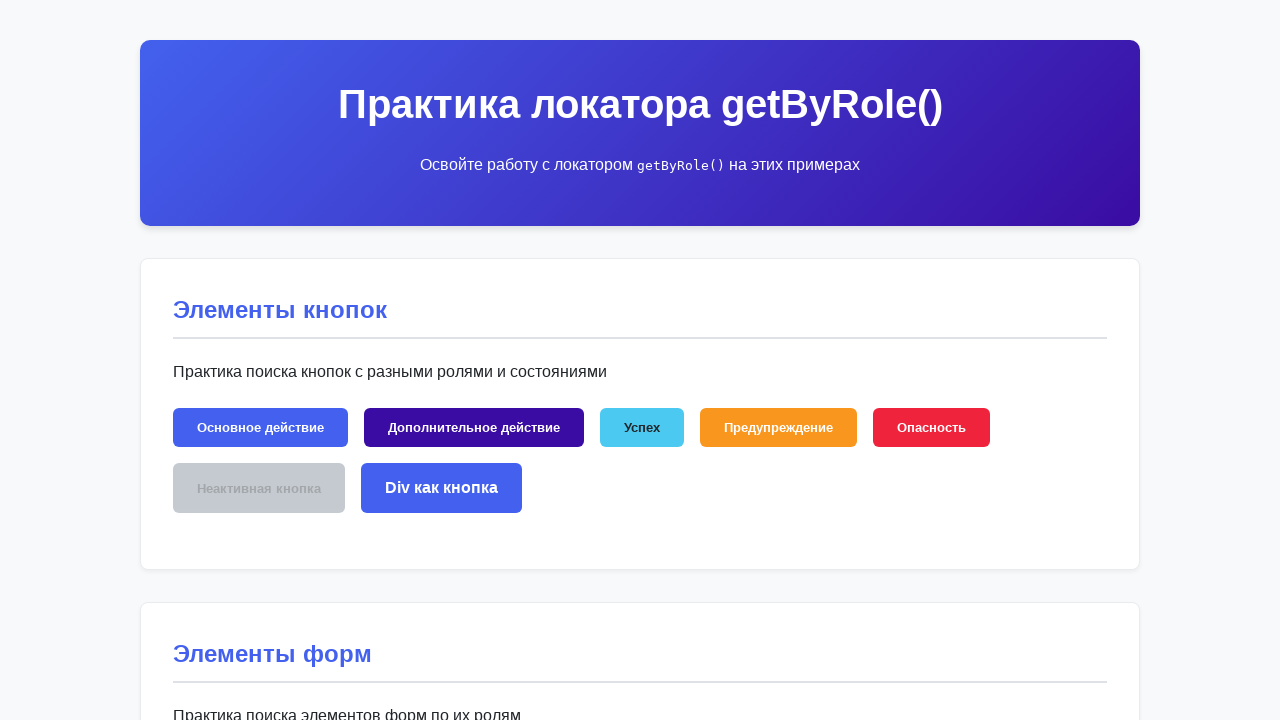

Found newsletter subscription checkbox by role
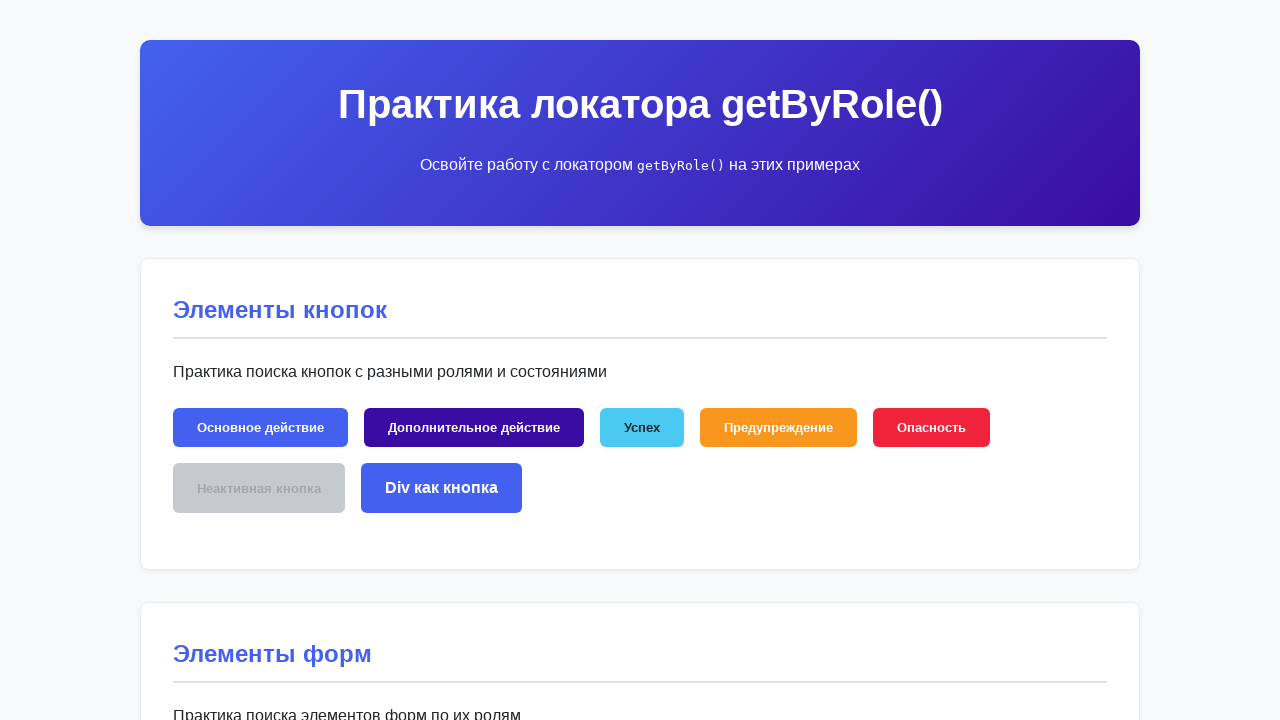

Verified checkbox is visible
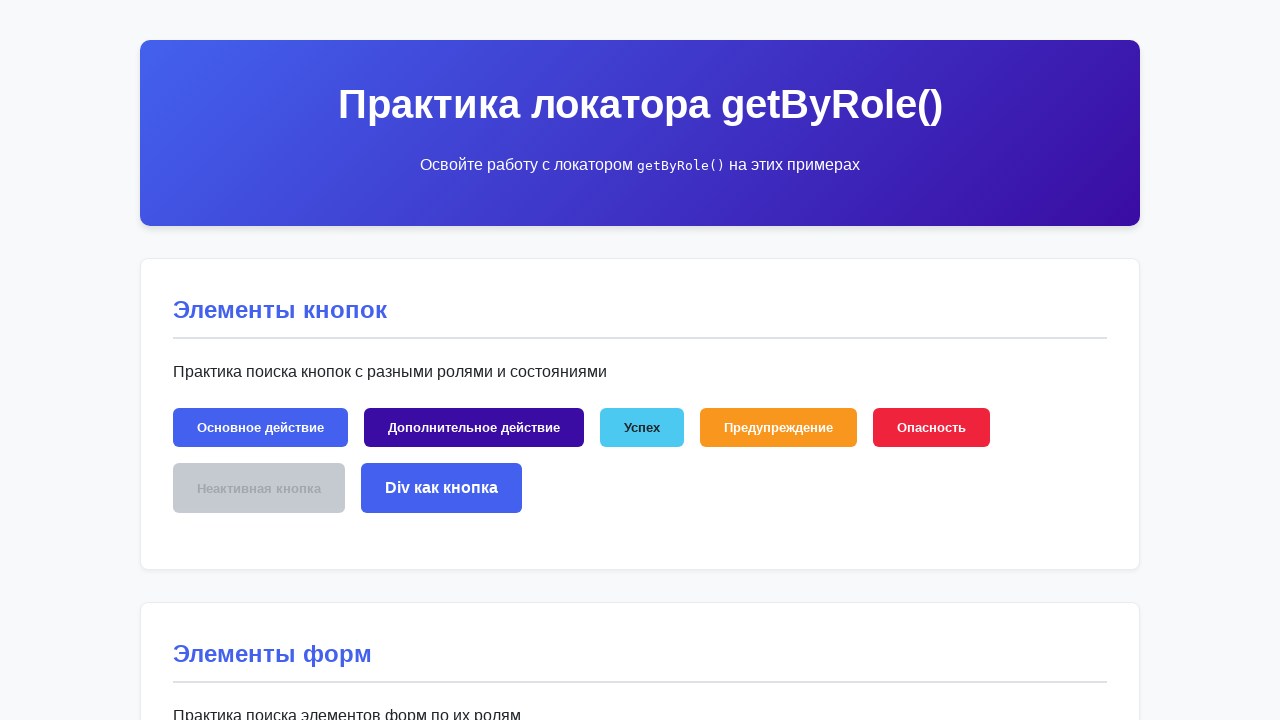

Checked the newsletter subscription checkbox at (552, 360) on internal:role=checkbox[name="Подписаться на рассылку"i]
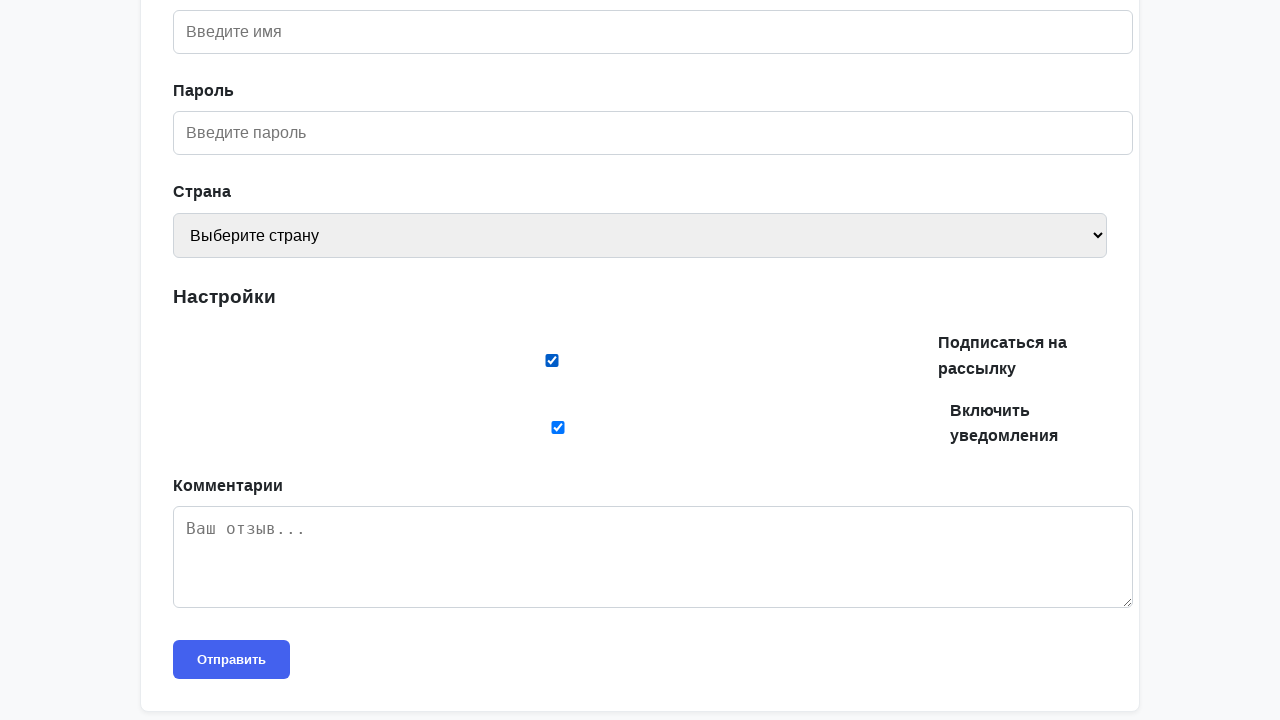

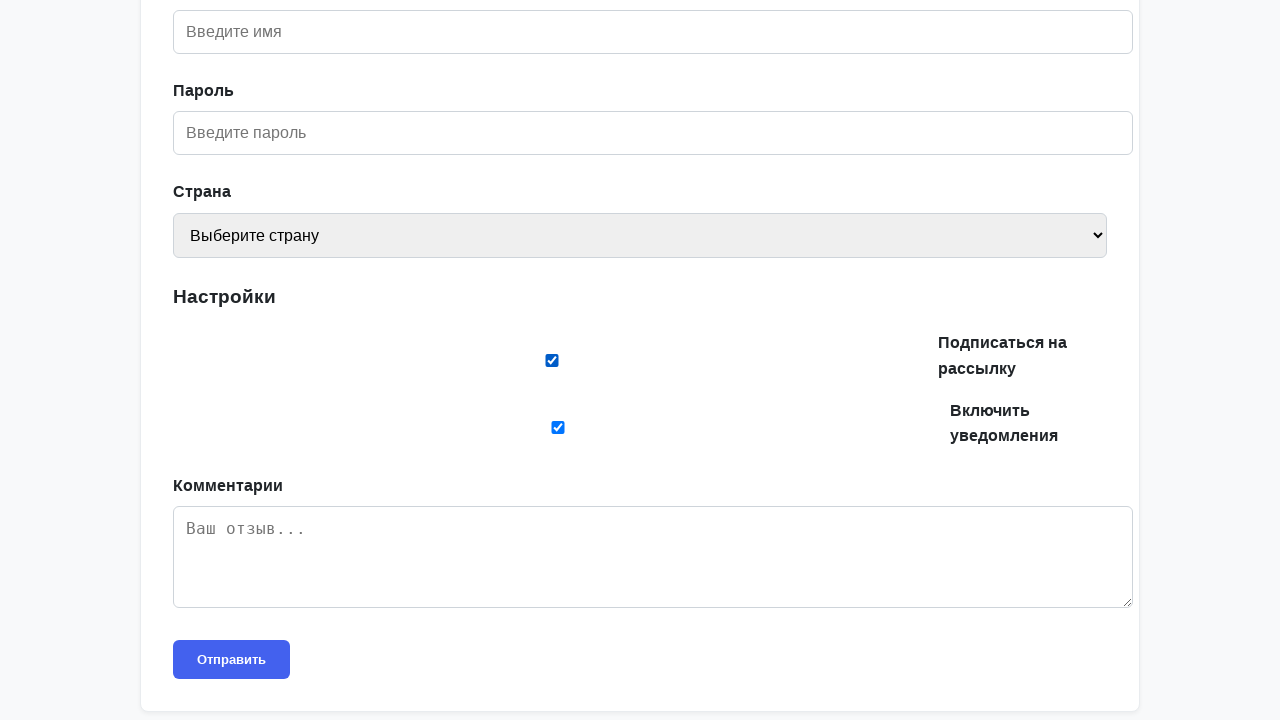